Tests JavaScript alert handling by clicking a button that triggers an alert, accepting the alert, and verifying the result text is displayed correctly

Starting URL: https://practice.cydeo.com/javascript_alerts

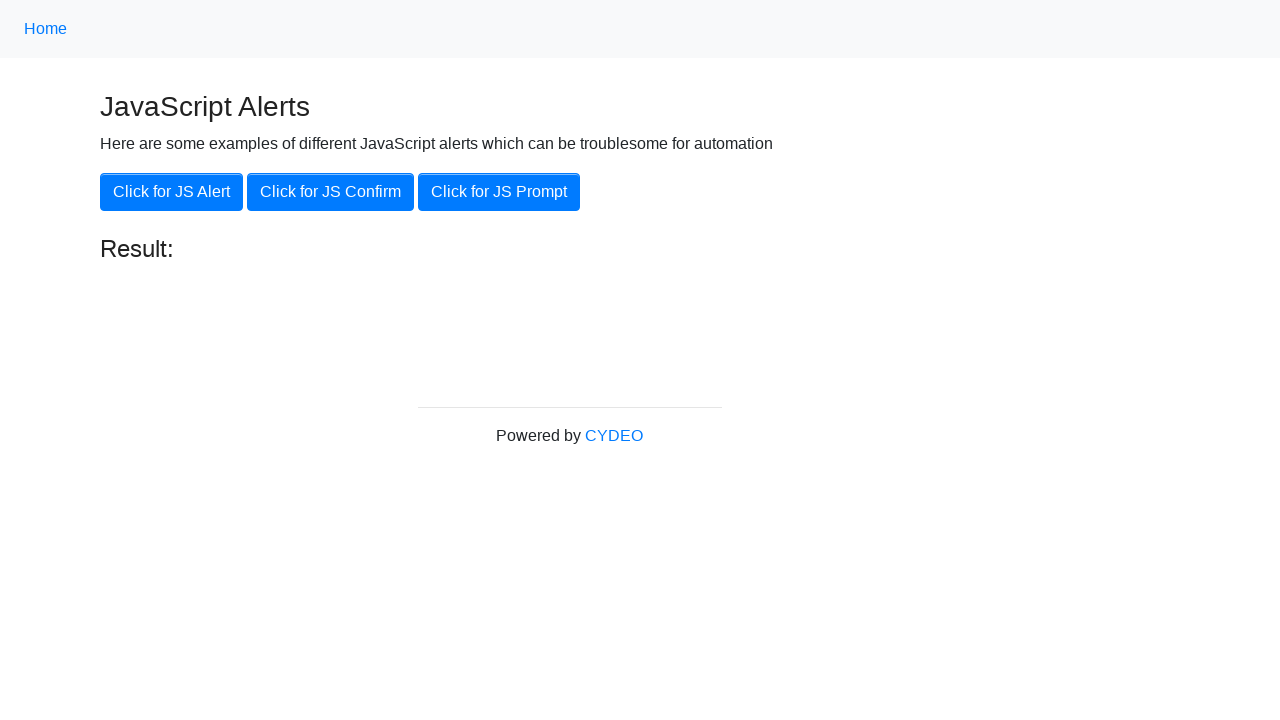

Clicked the 'Click for JS Alert' button at (172, 192) on xpath=//button[.='Click for JS Alert']
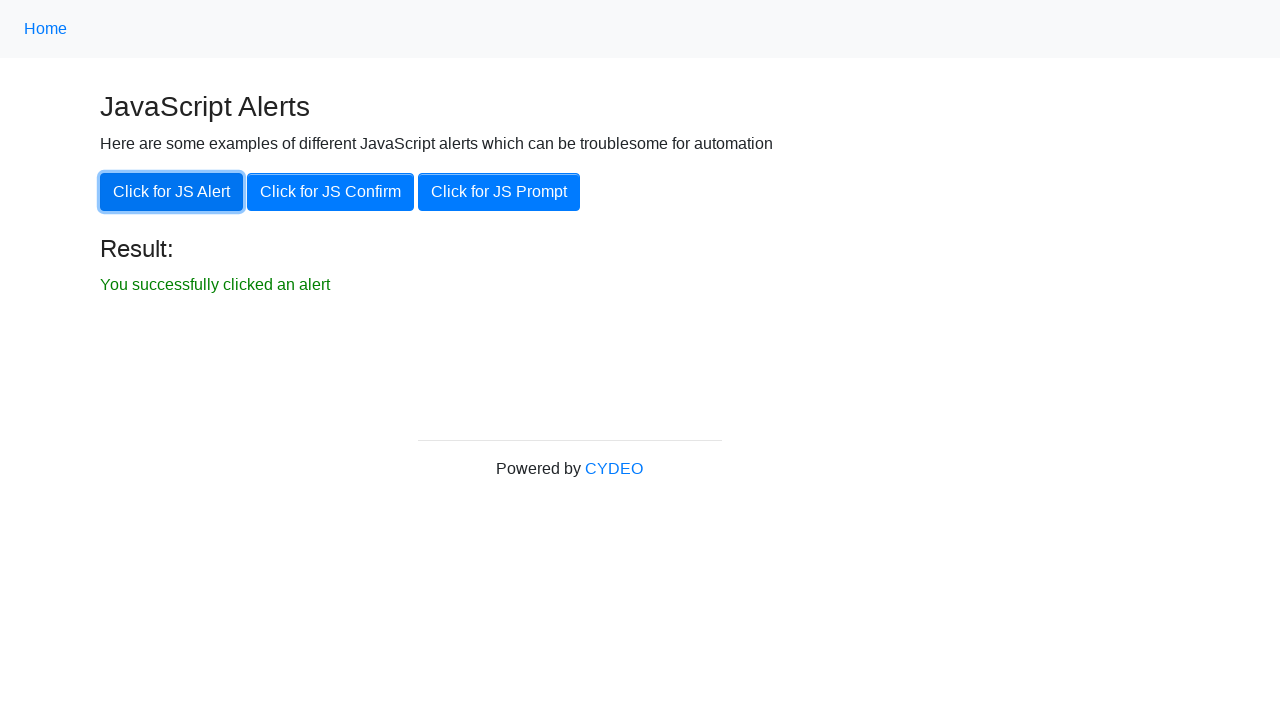

Set up dialog handler to accept alerts
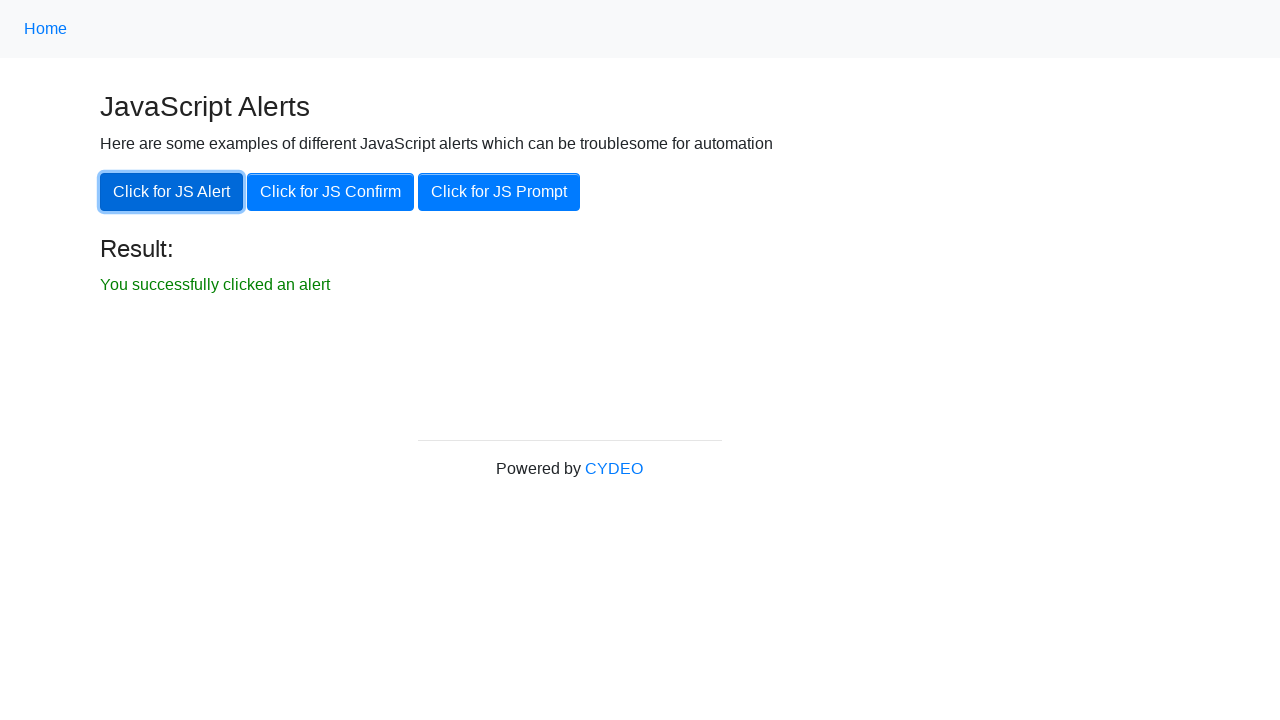

Result element became visible after accepting alert
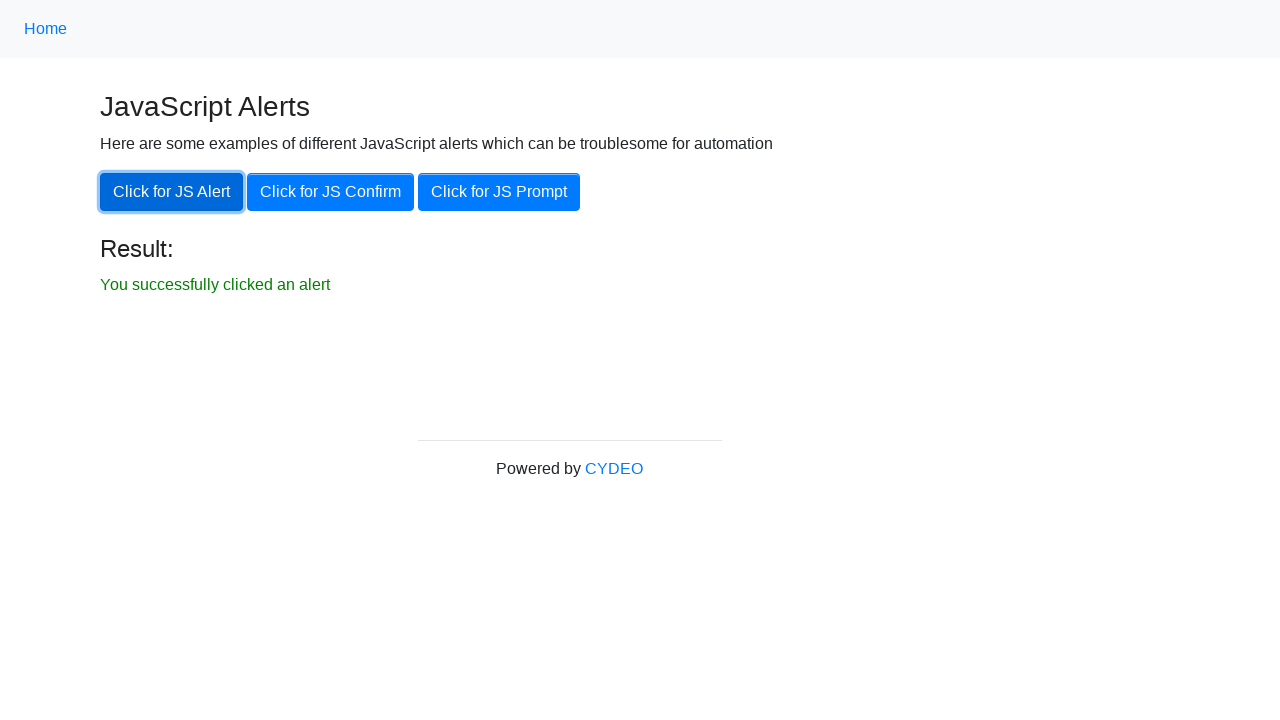

Verified result text matches expected: 'You successfully clicked an alert'
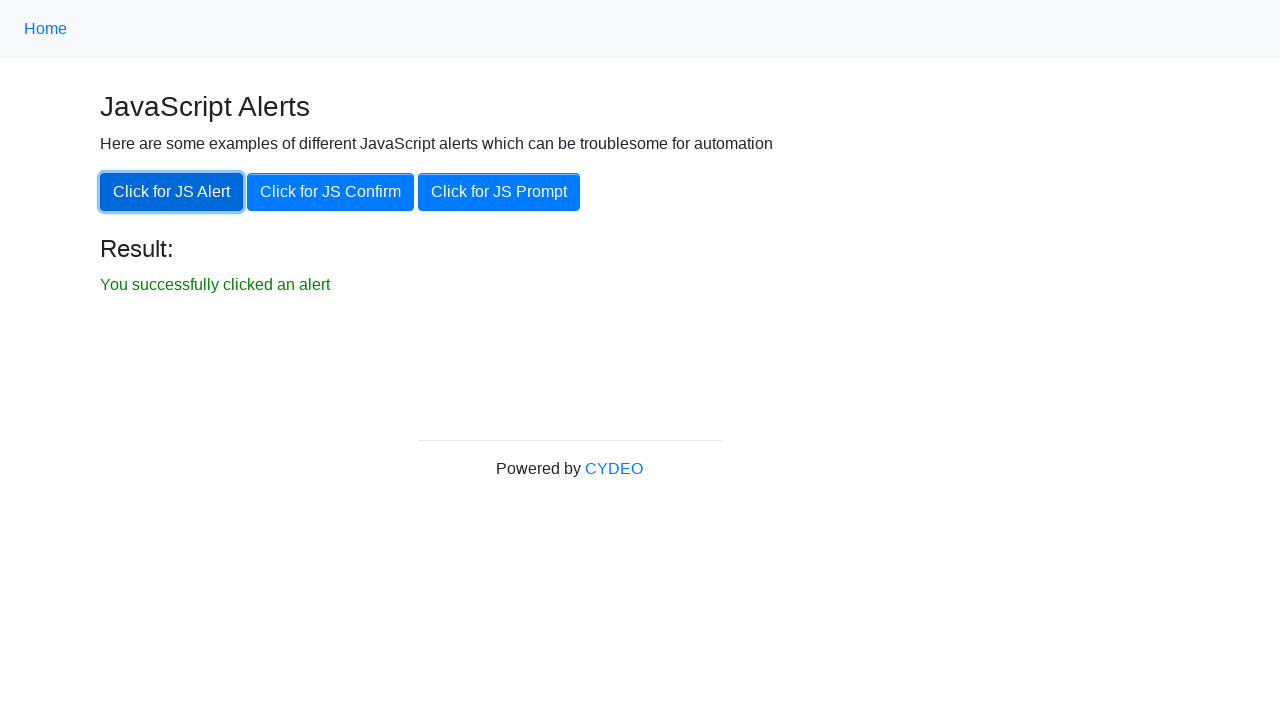

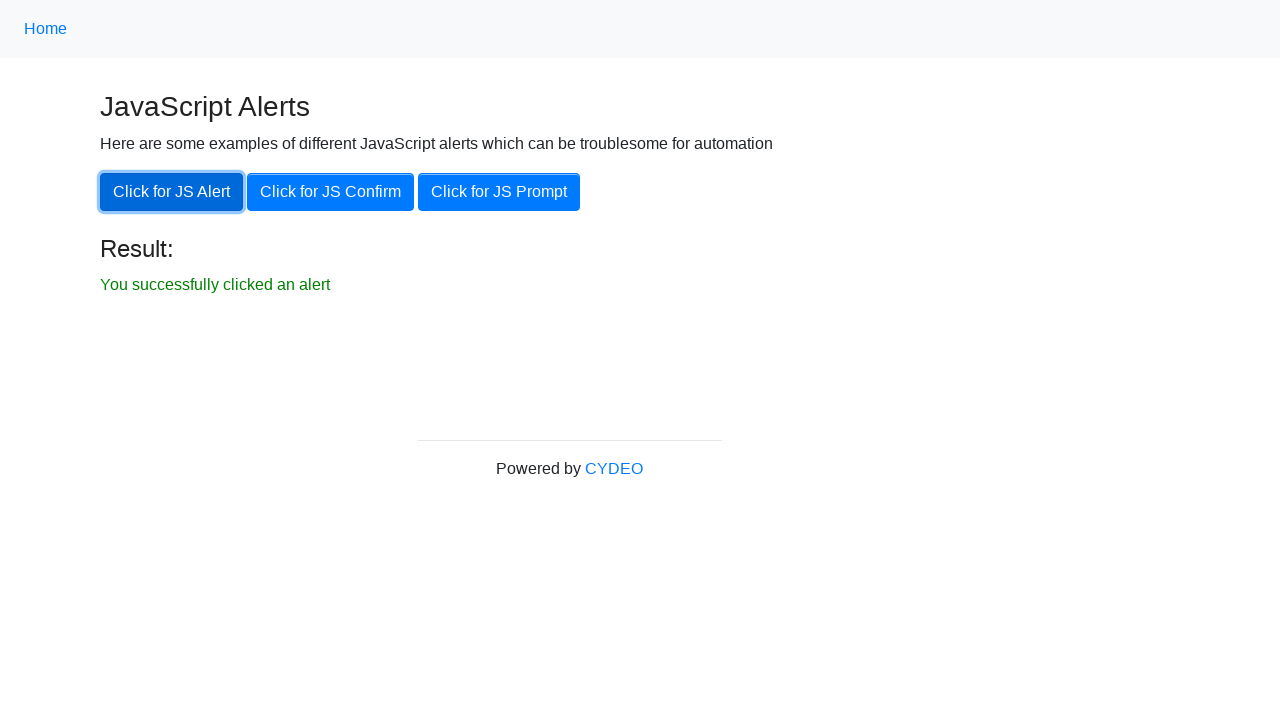